Creates a new paste on Pastebin by filling in the paste content, selecting Bash syntax highlighting, setting expiration to 10 minutes, entering a paste name, and saving the paste.

Starting URL: https://pastebin.com

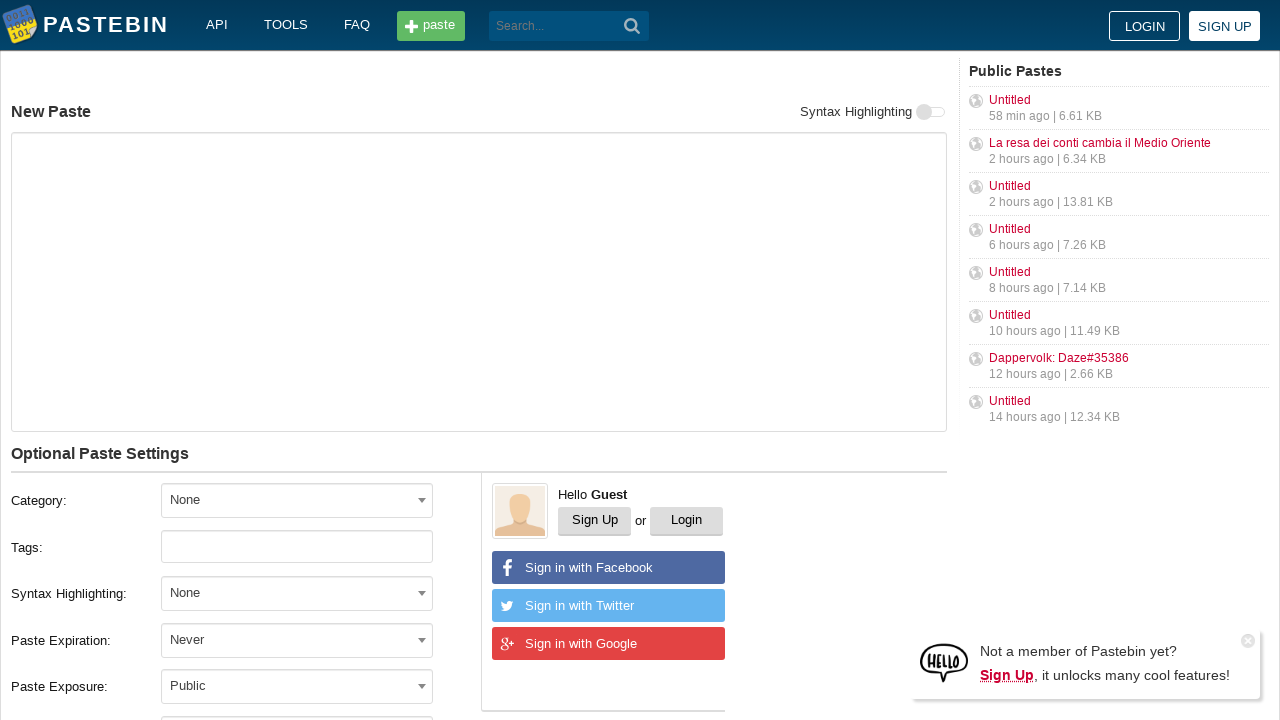

Filled paste text area with Bash script content on #postform-text
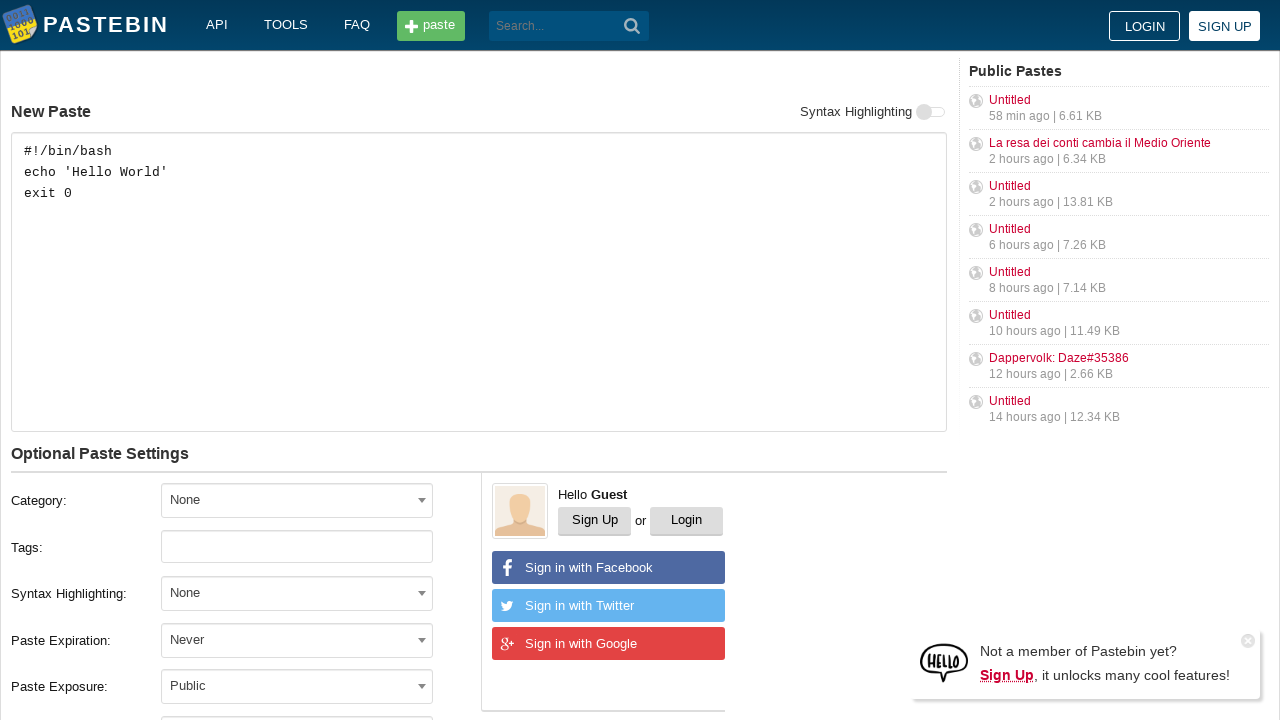

Clicked syntax highlighting dropdown at (297, 593) on #select2-postform-format-container
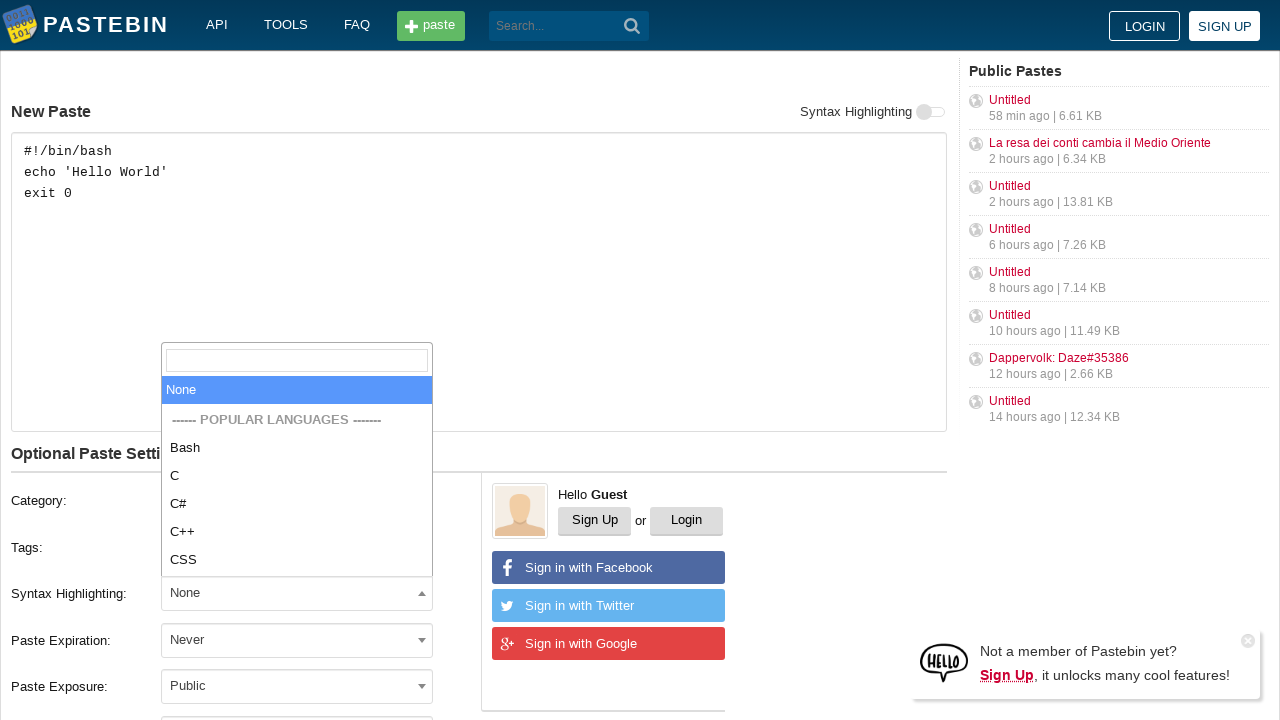

Selected Bash syntax highlighting at (297, 548) on li:has-text('Bash')
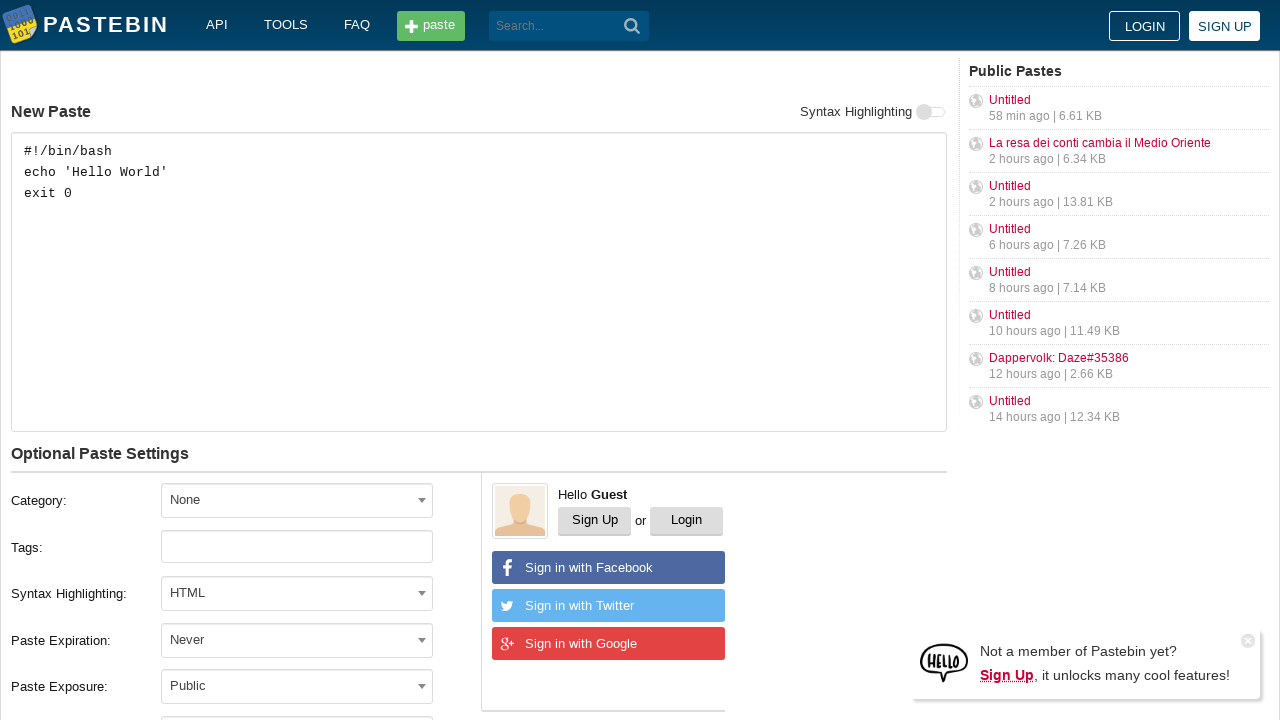

Clicked expiration dropdown at (297, 640) on #select2-postform-expiration-container
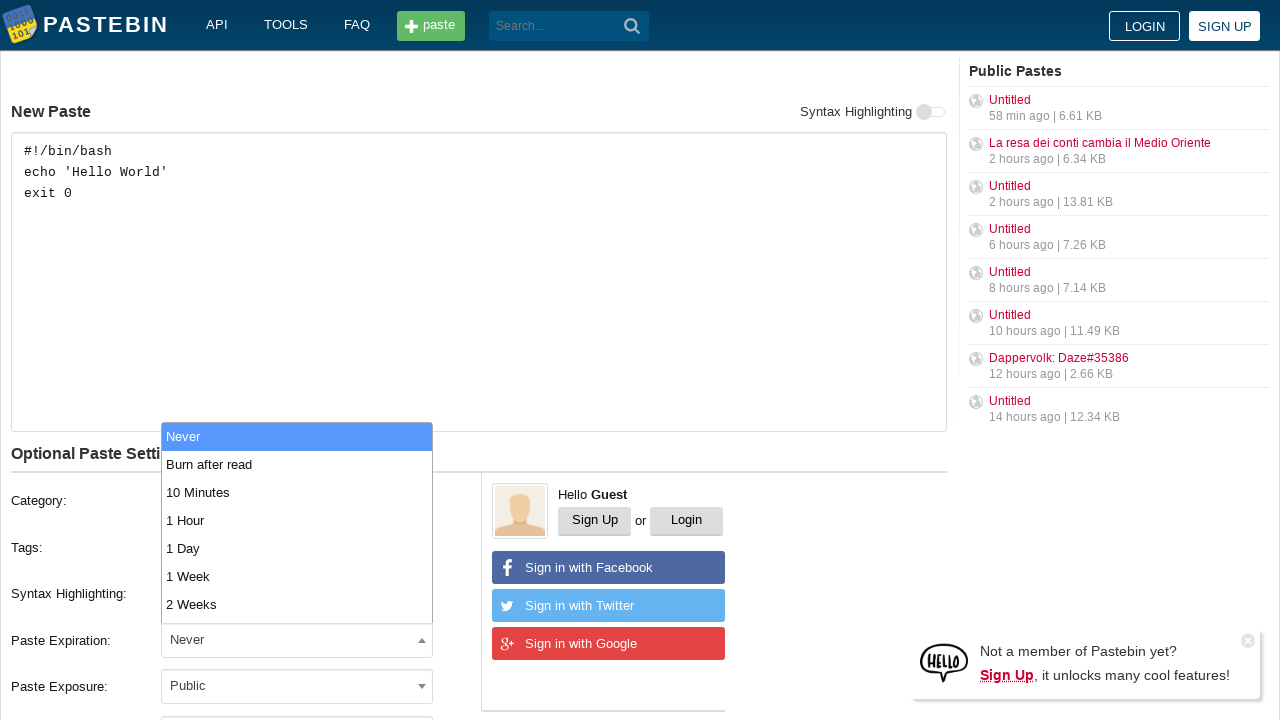

Selected 10 Minutes expiration time at (297, 492) on li:has-text('10 Minutes')
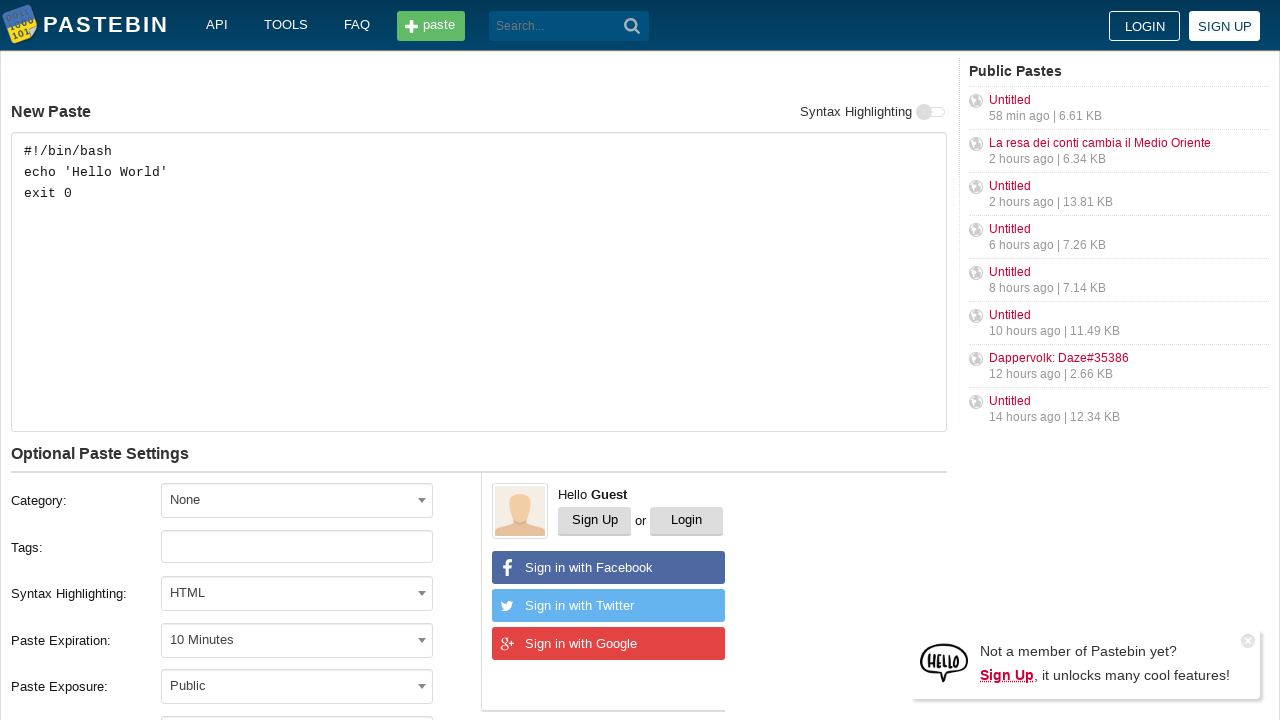

Filled paste name field with 'My Test Bash Script' on #postform-name
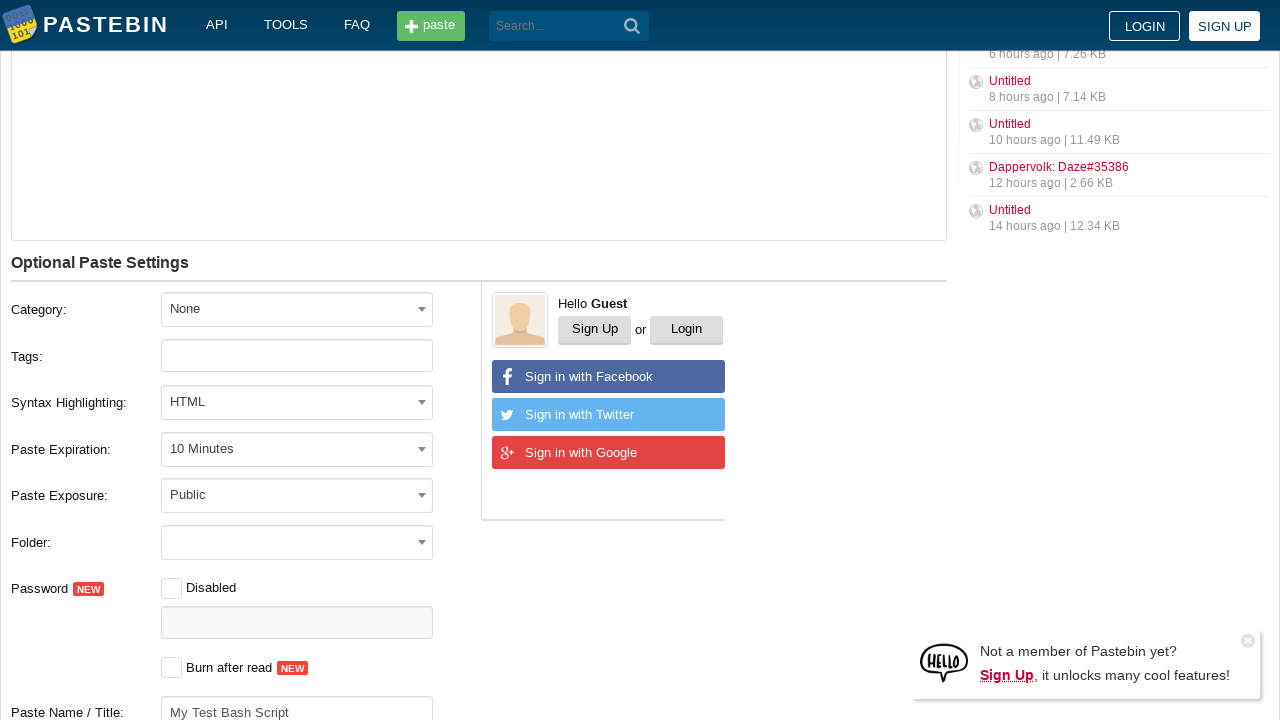

Clicked save button to create paste at (240, 400) on #w0 button[type='submit']
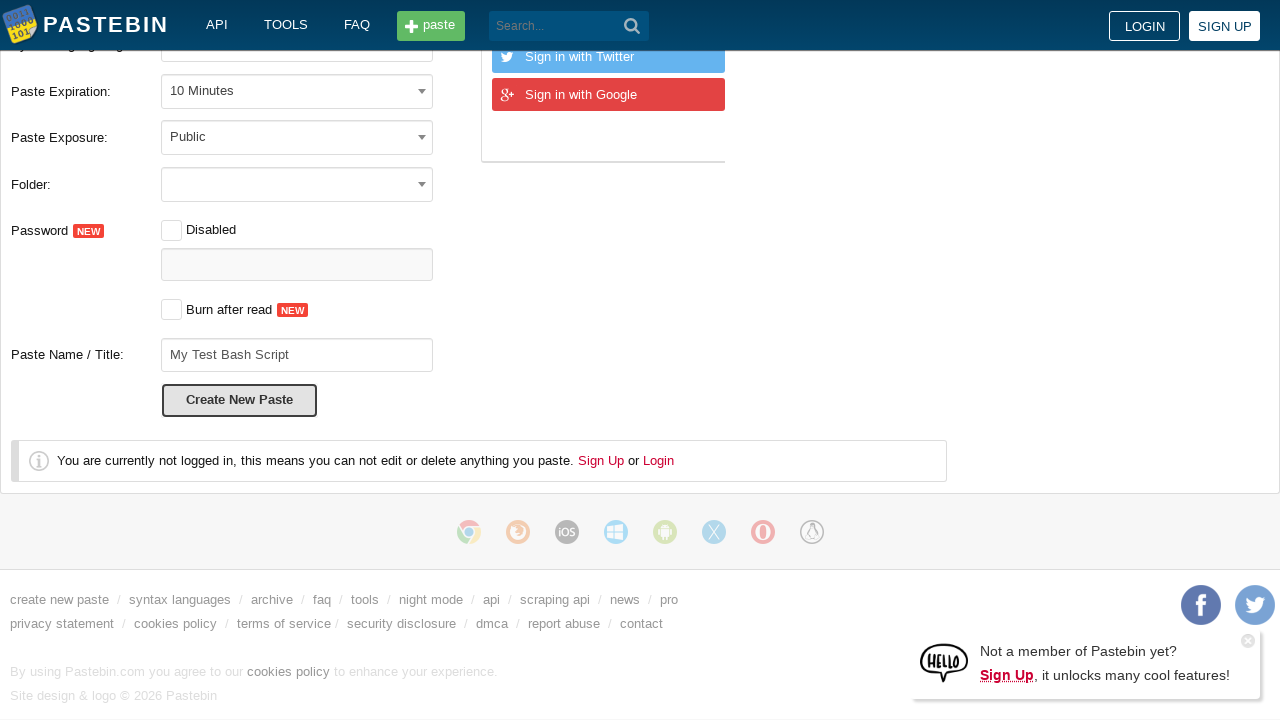

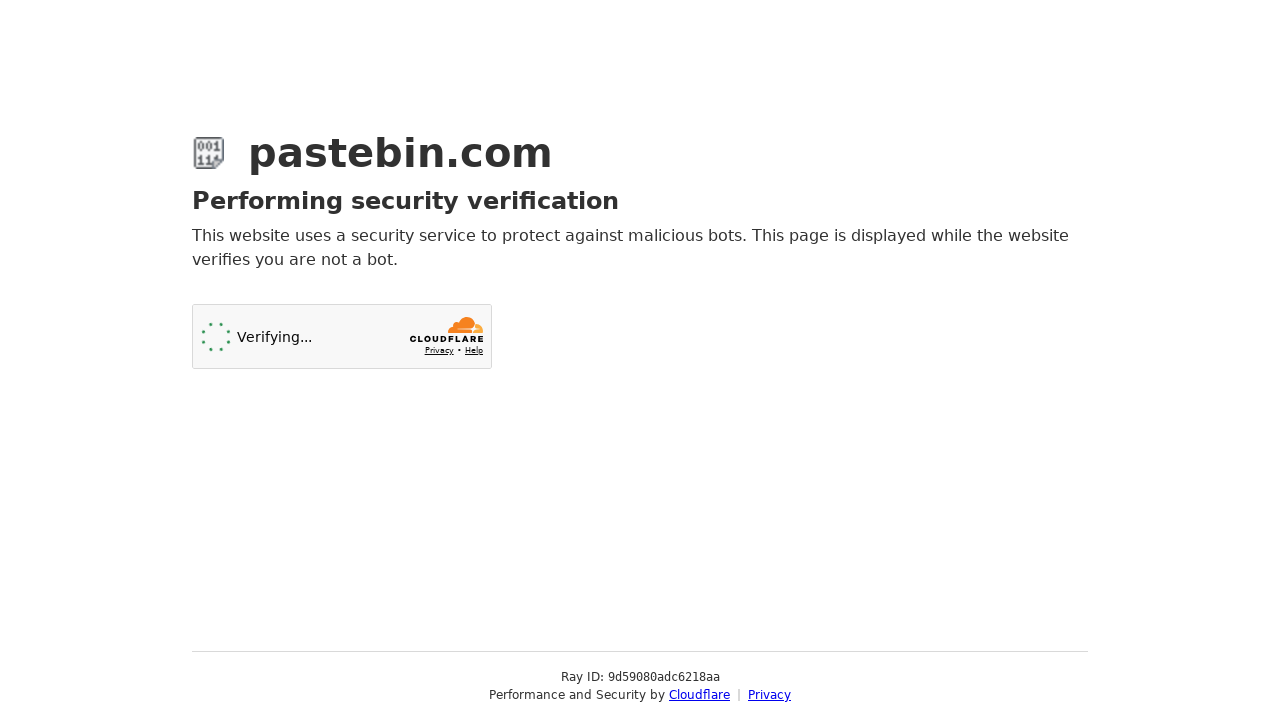